Navigates to Flipkart homepage, sets the browser window to fullscreen mode, and retrieves the window dimensions.

Starting URL: https://www.flipkart.com/

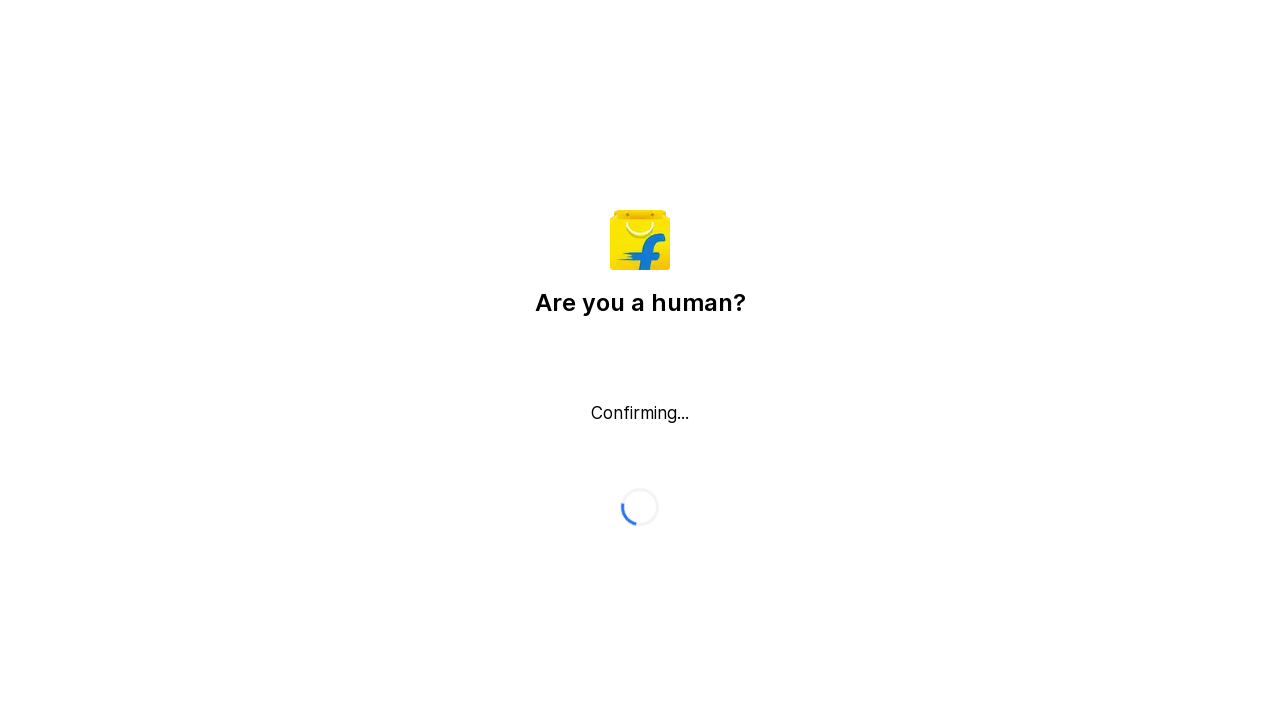

Set browser viewport size to 1920x1080
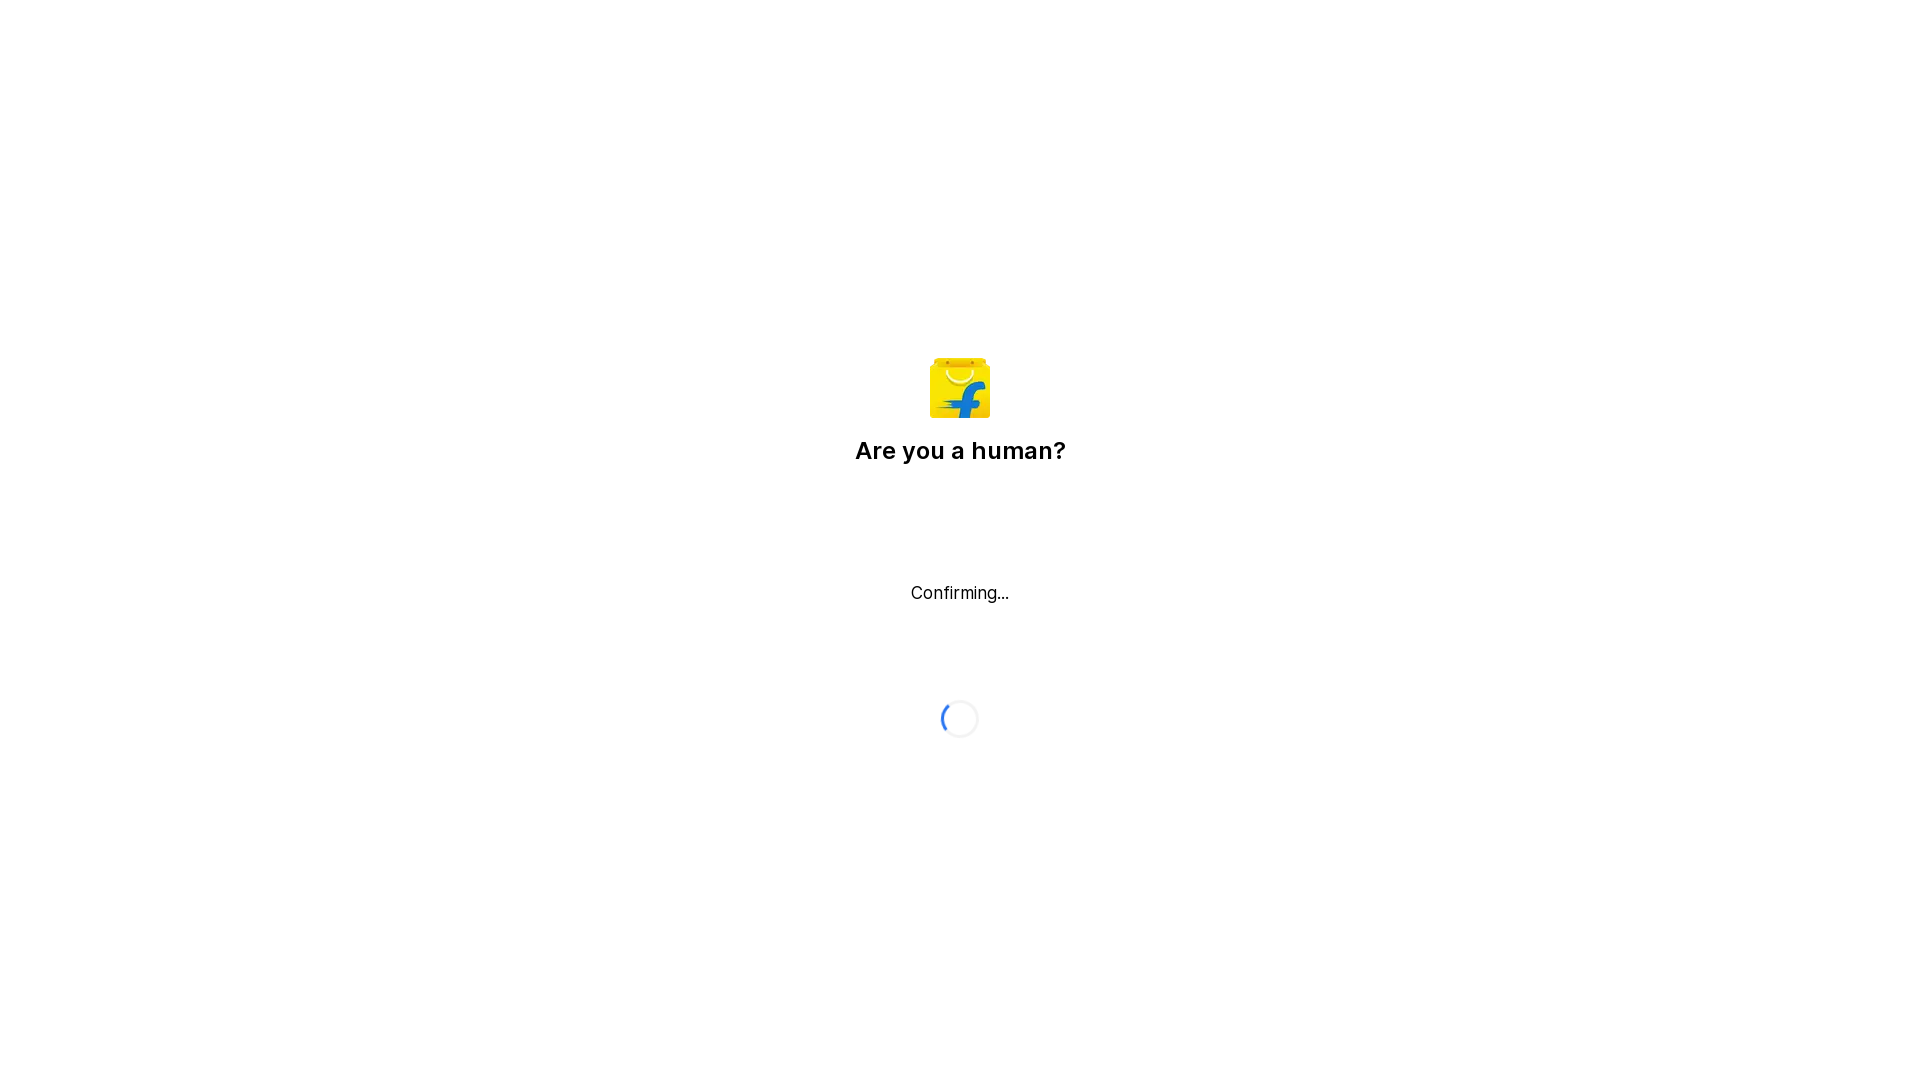

Waited for page to reach domcontentloaded state
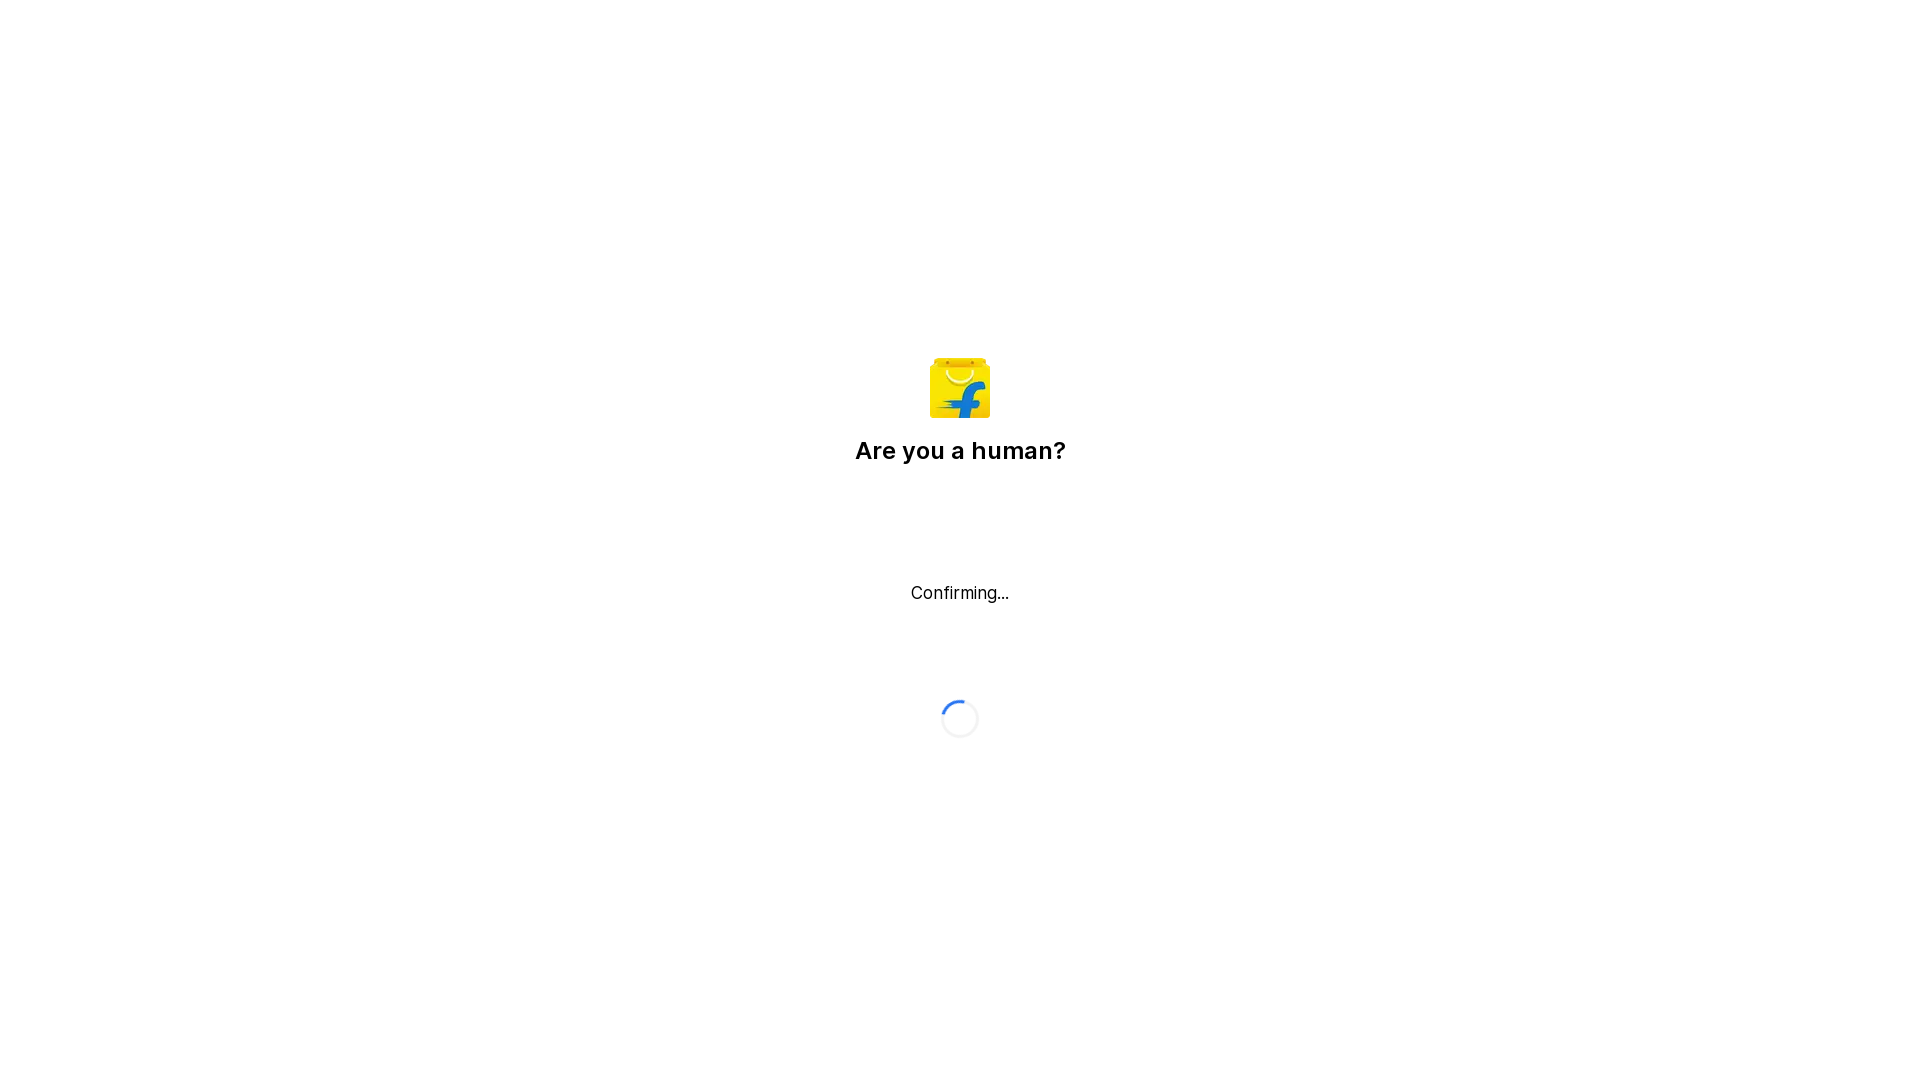

Retrieved viewport size: {'width': 1920, 'height': 1080}
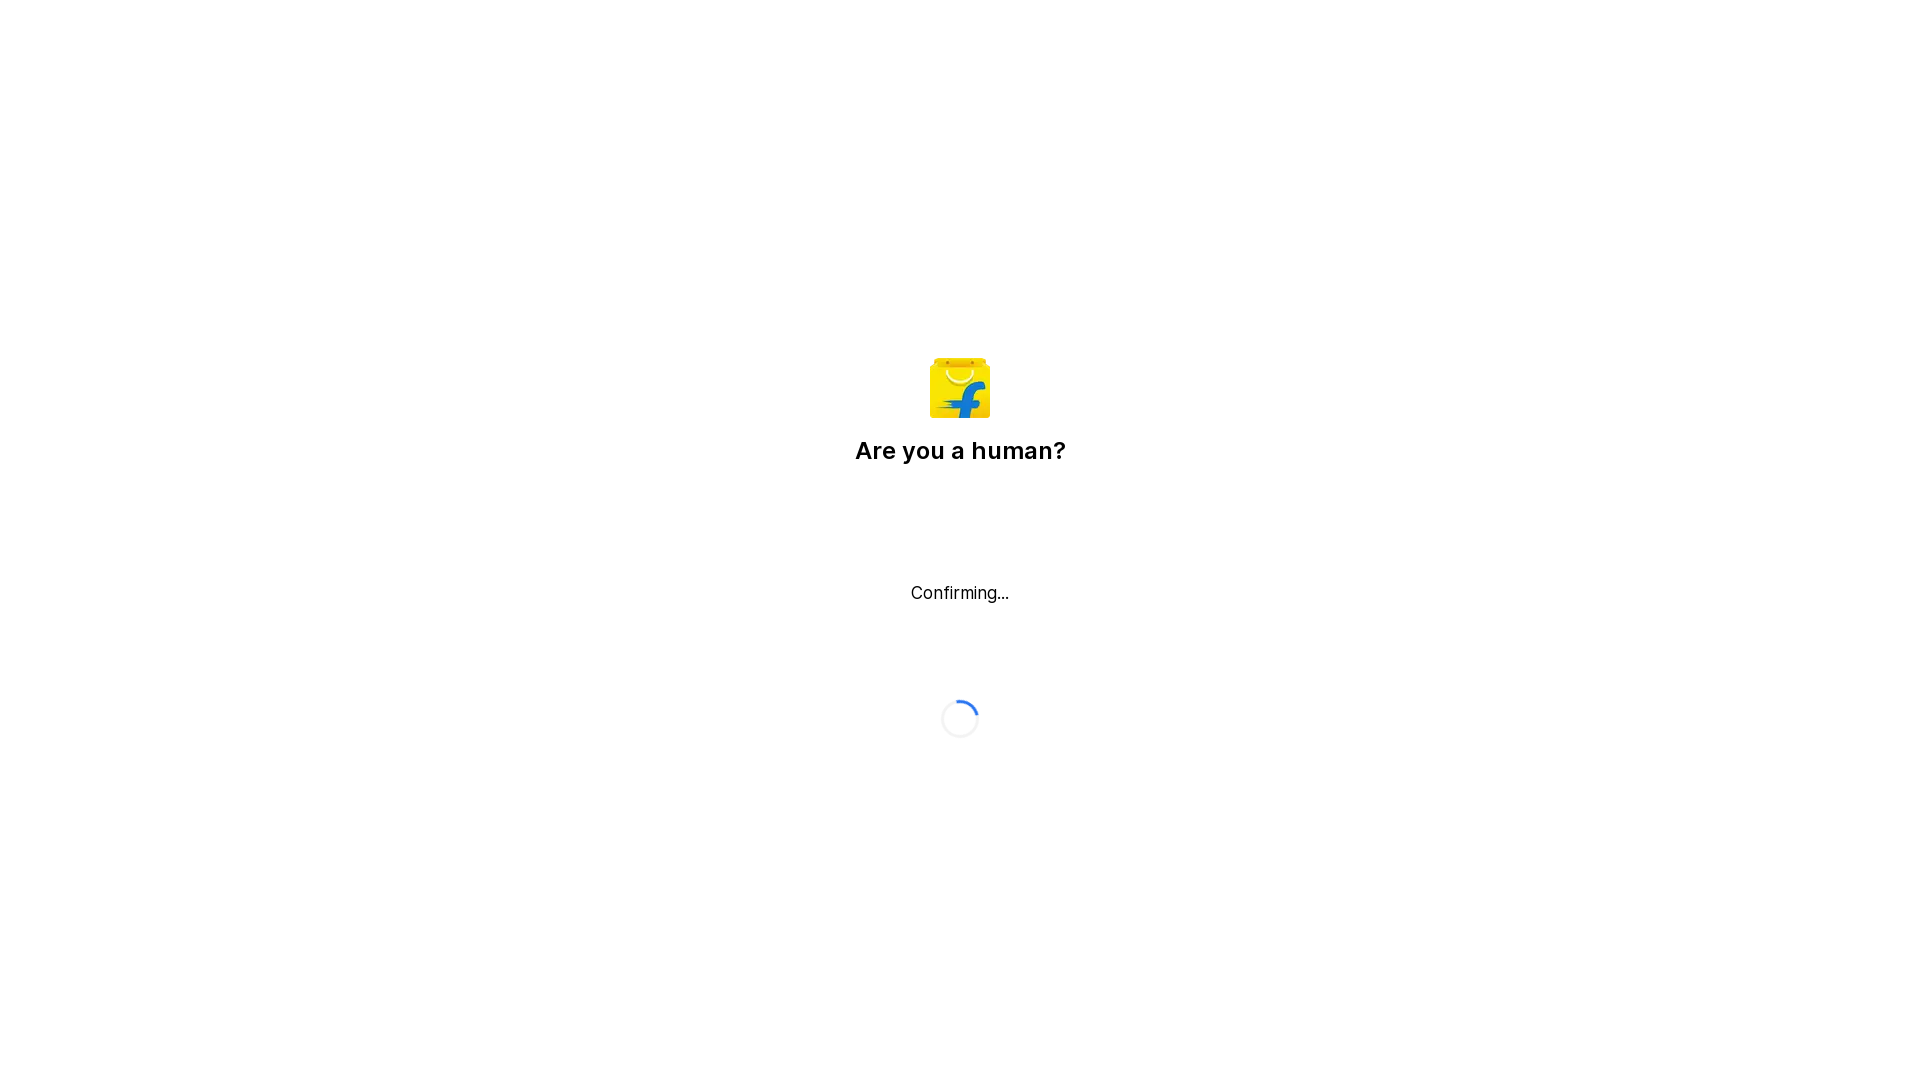

Printed viewport size to console: {'width': 1920, 'height': 1080}
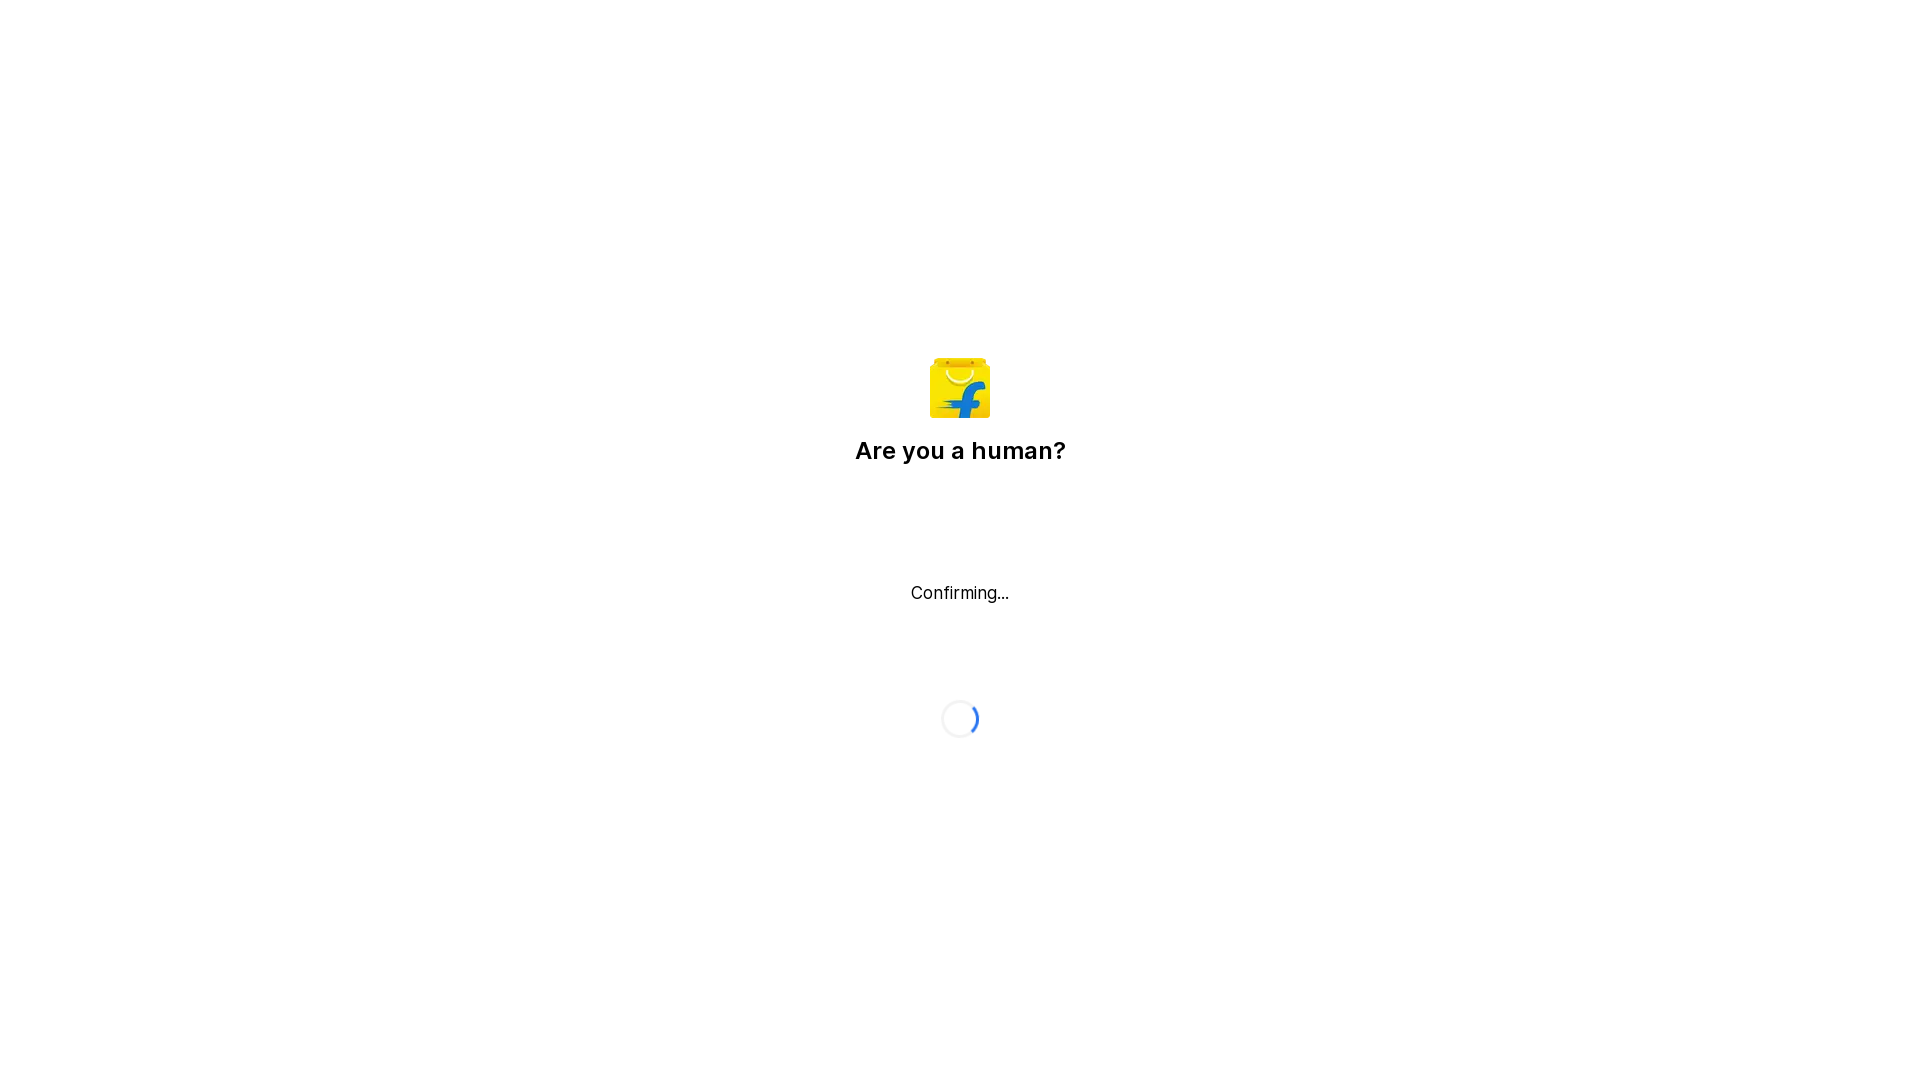

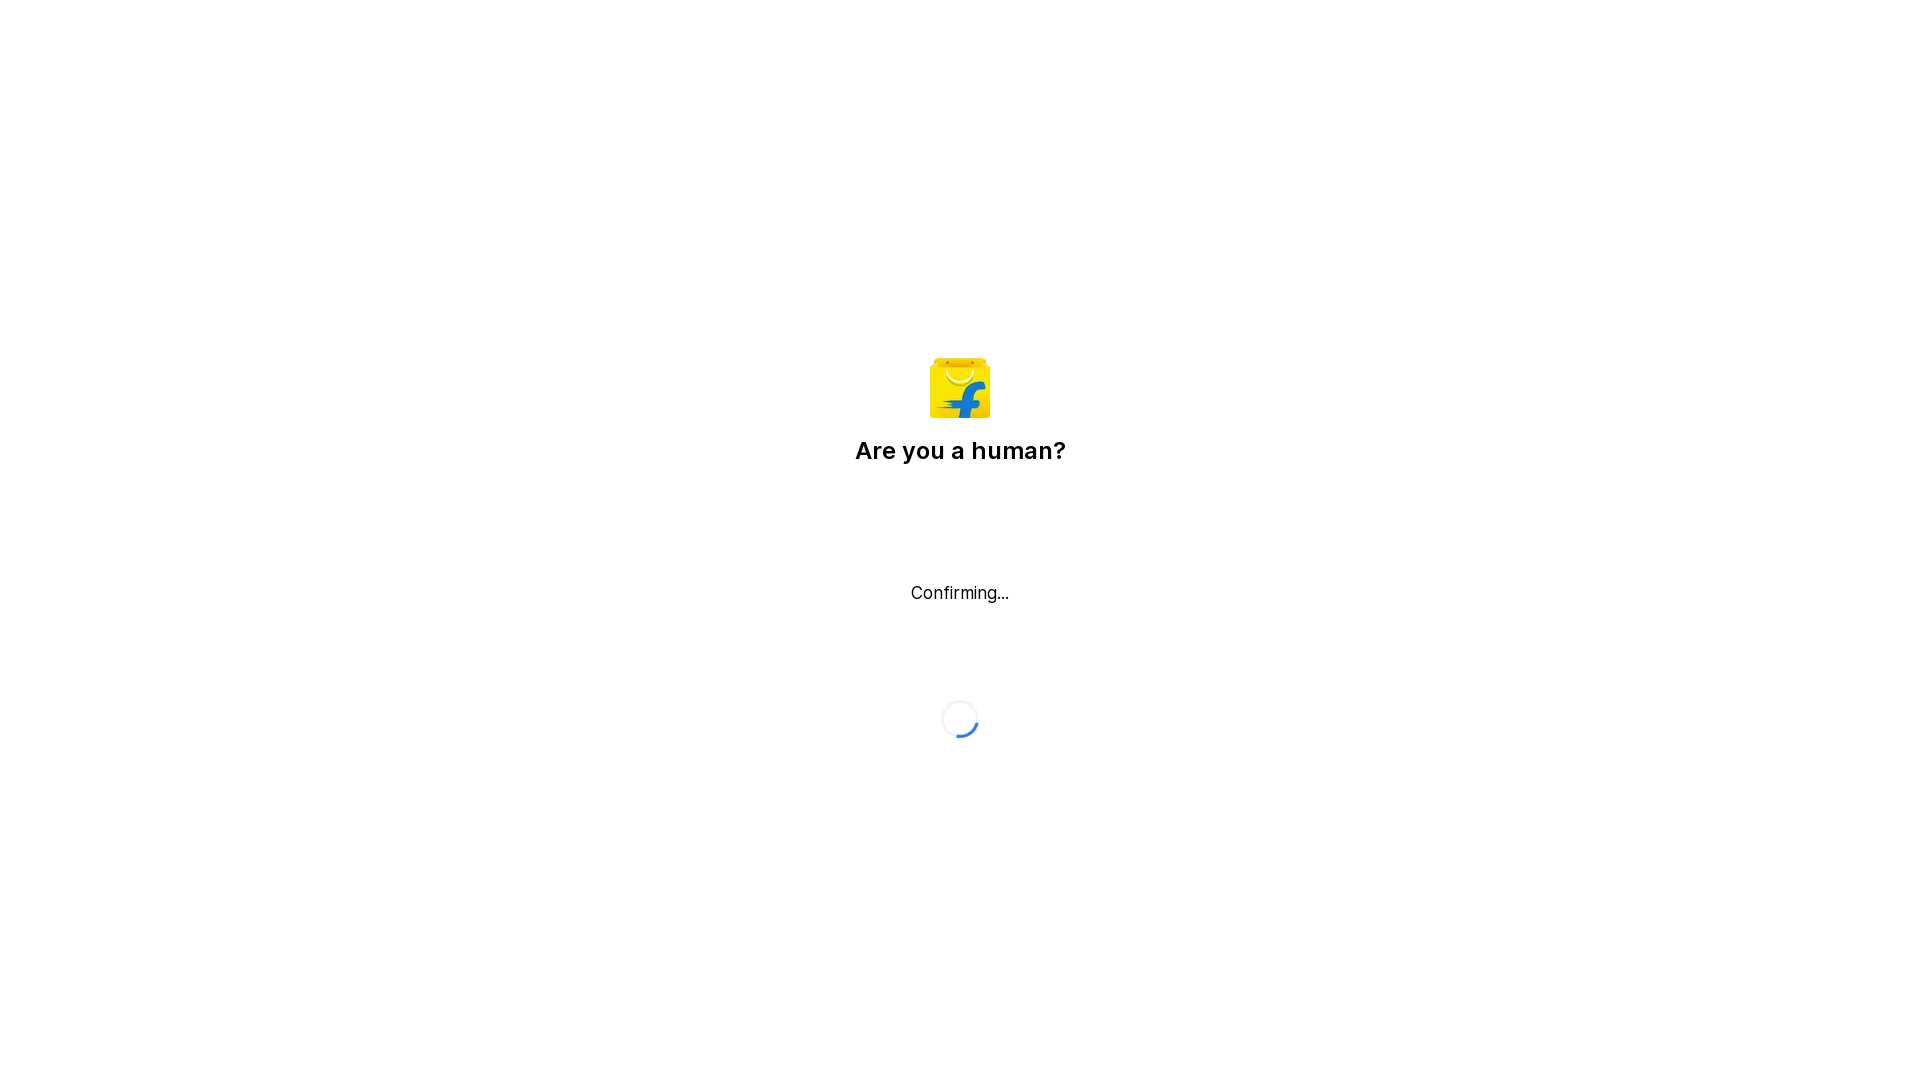